Tests the login form validation by clicking the login button with empty username and password fields, then verifying that an appropriate error message is displayed.

Starting URL: https://www.saucedemo.com/

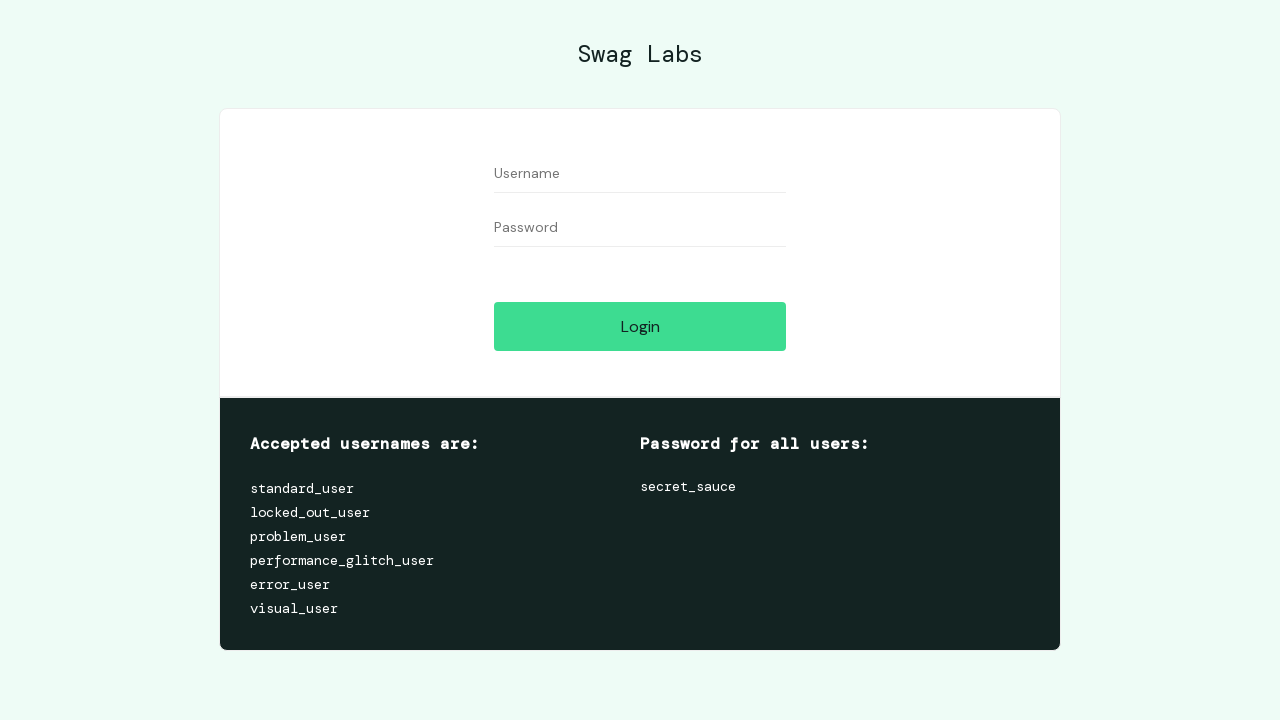

Username field became visible
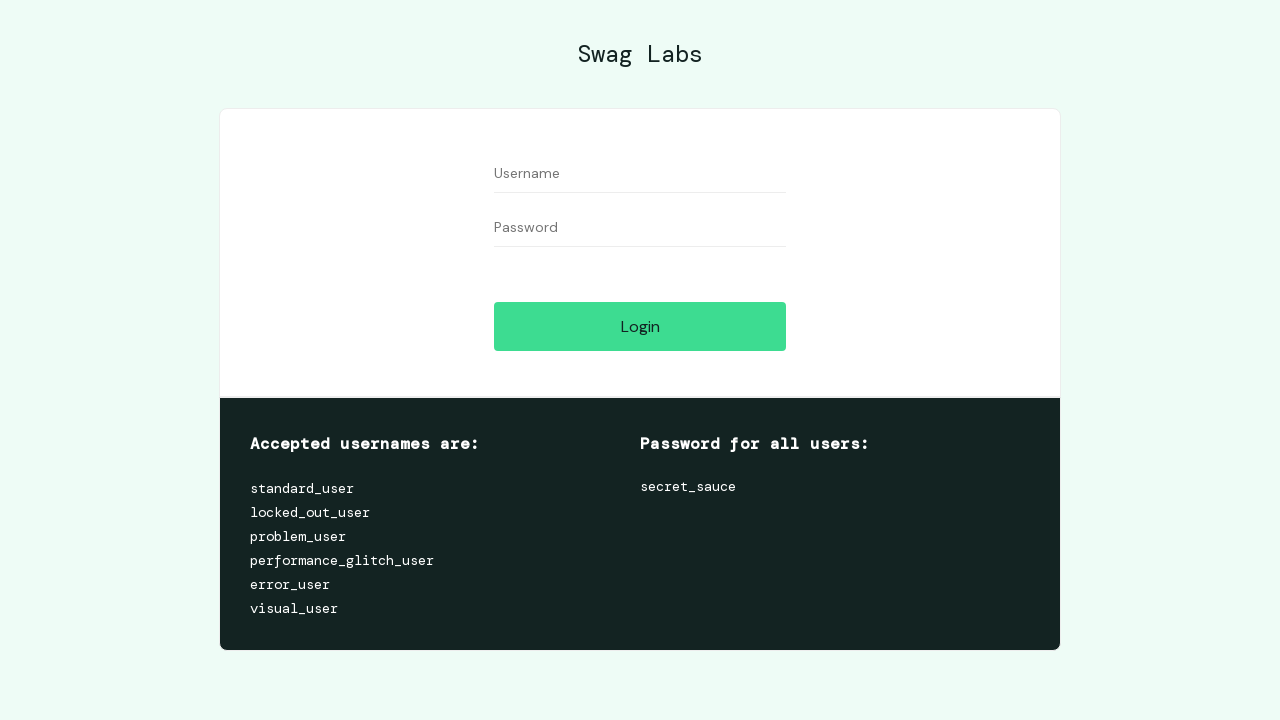

Clicked on username field at (640, 174) on #user-name
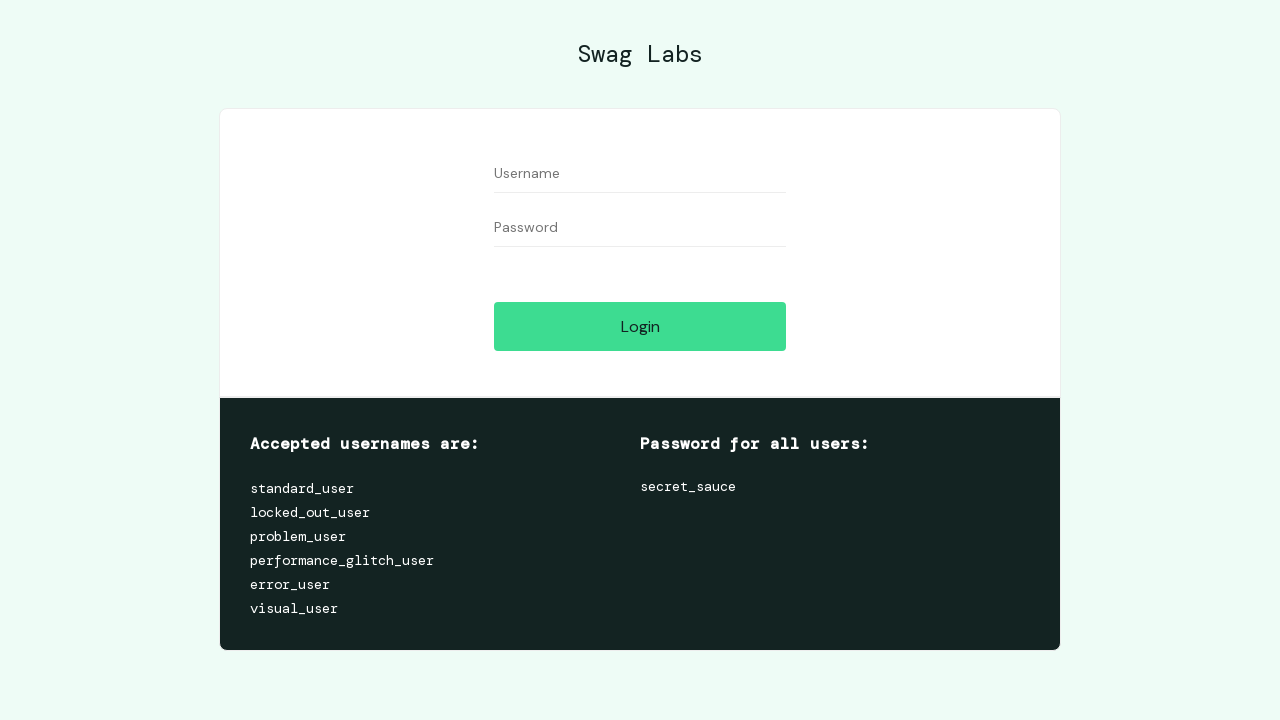

Password field became visible
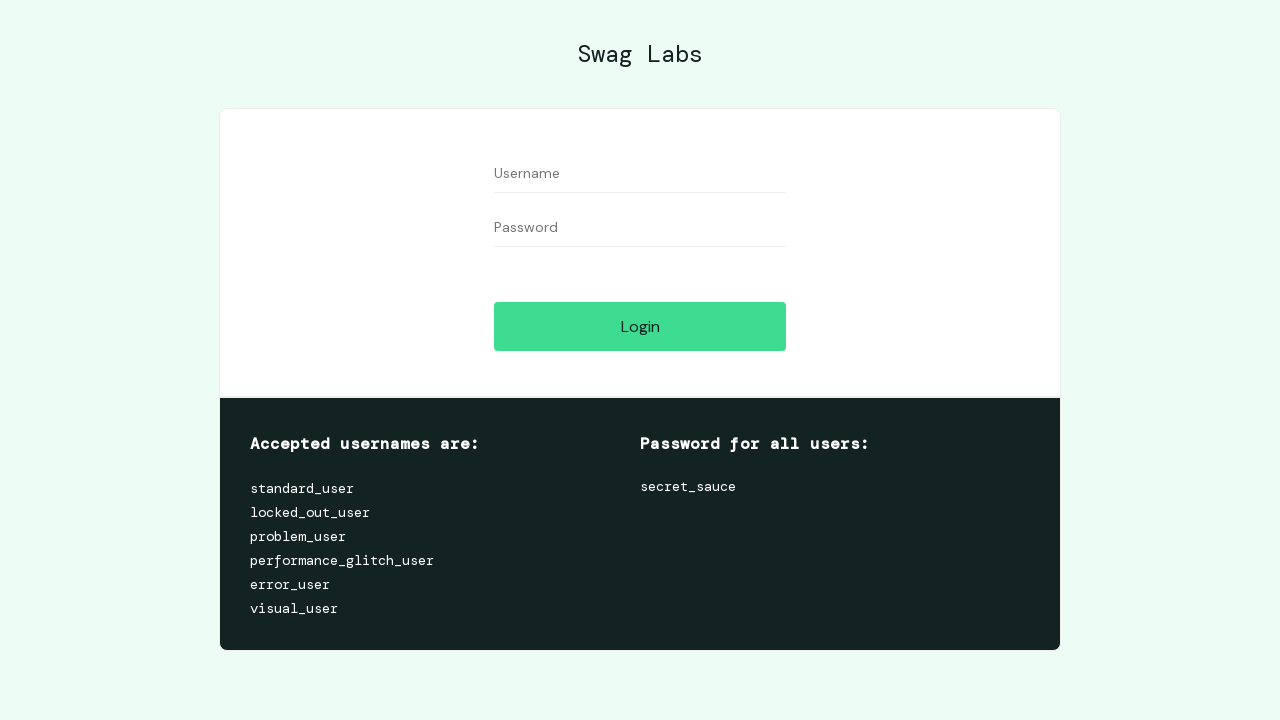

Clicked on password field at (640, 228) on #password
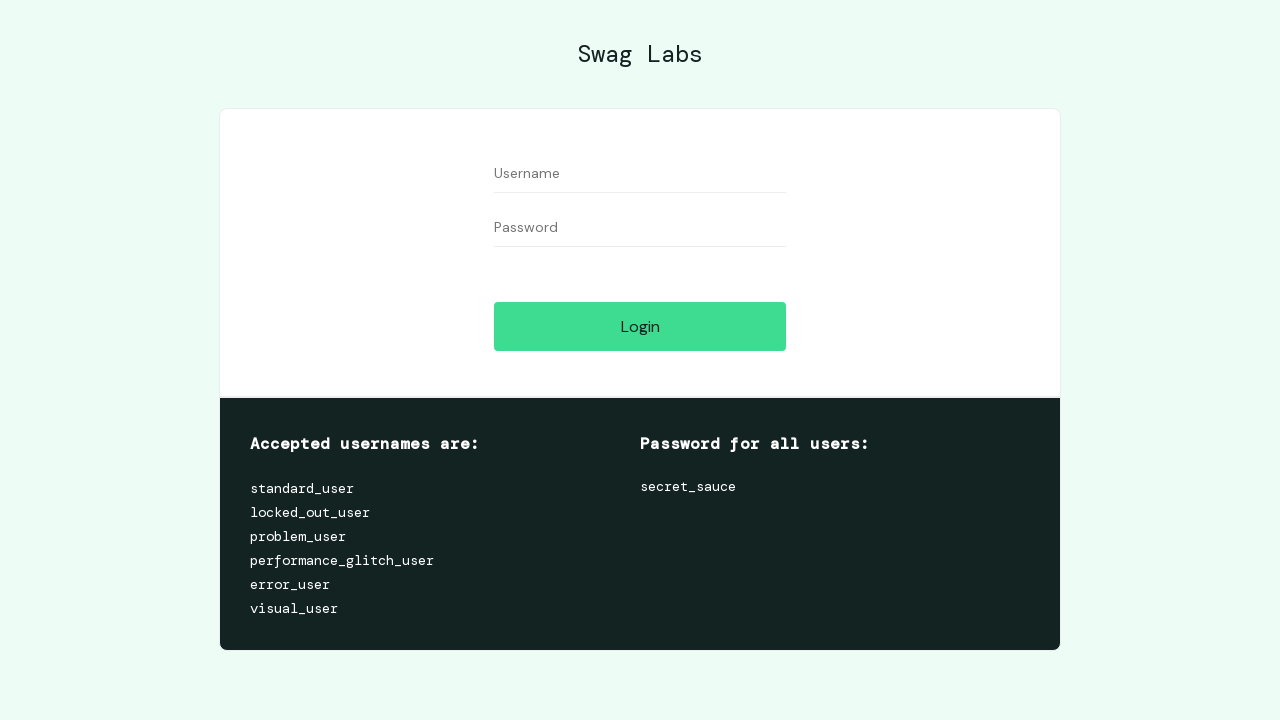

Login button became visible
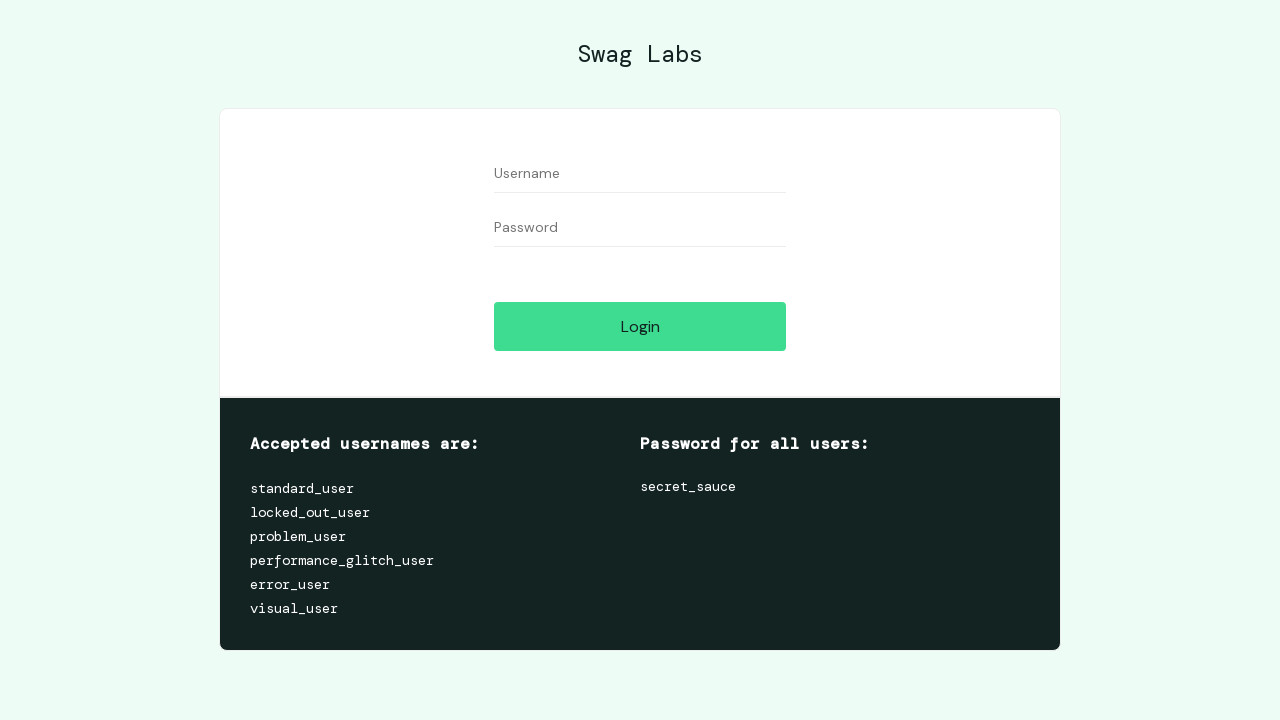

Clicked login button with empty credentials at (640, 326) on #login-button
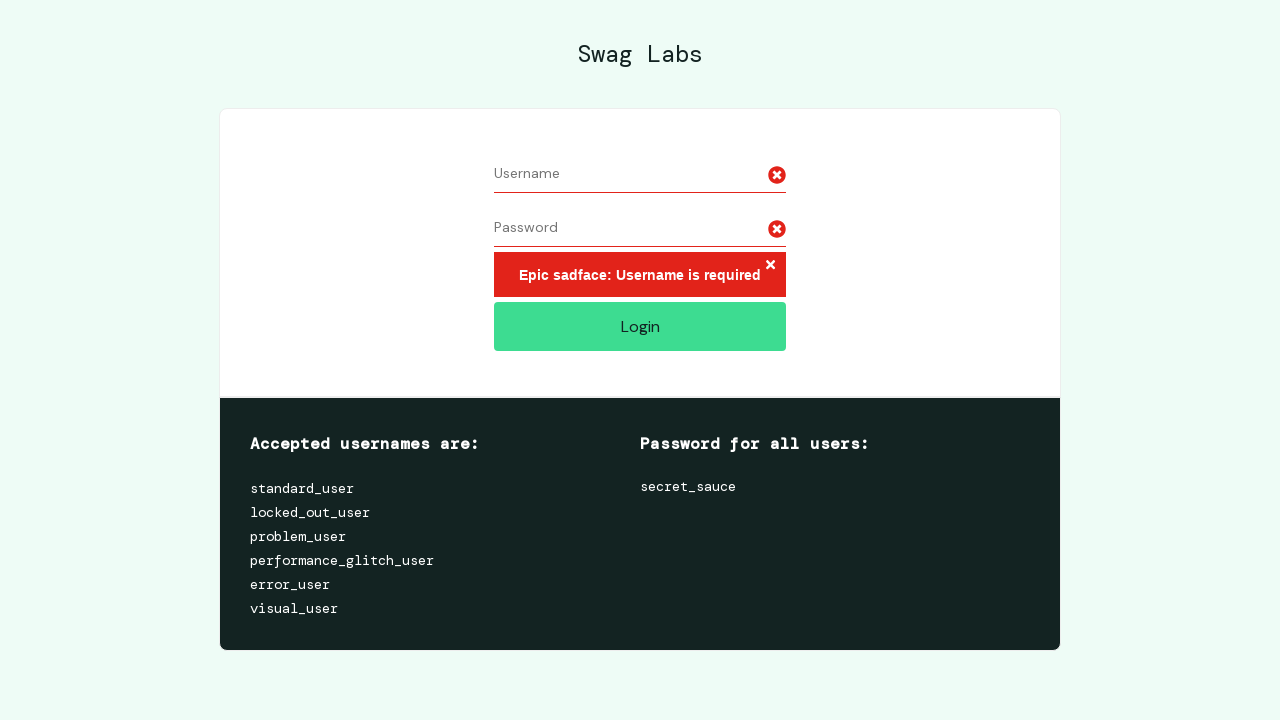

Error message became visible
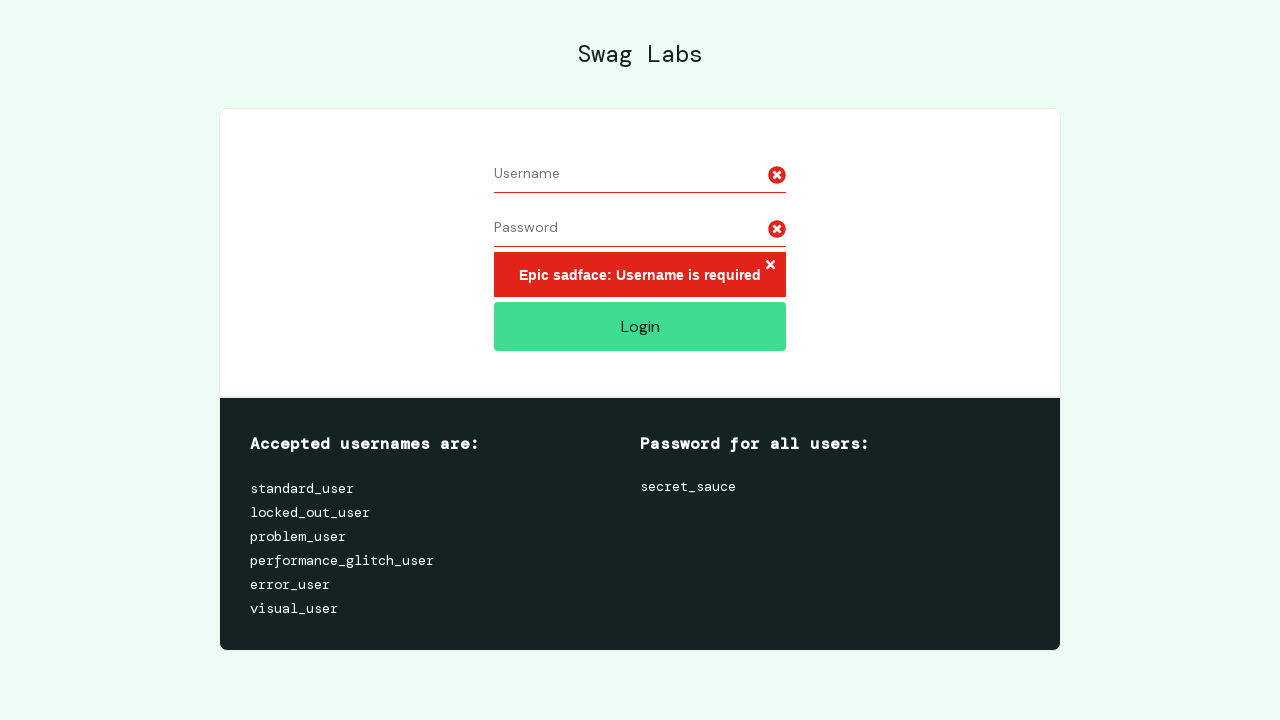

Retrieved error message text: 'Epic sadface: Username is required'
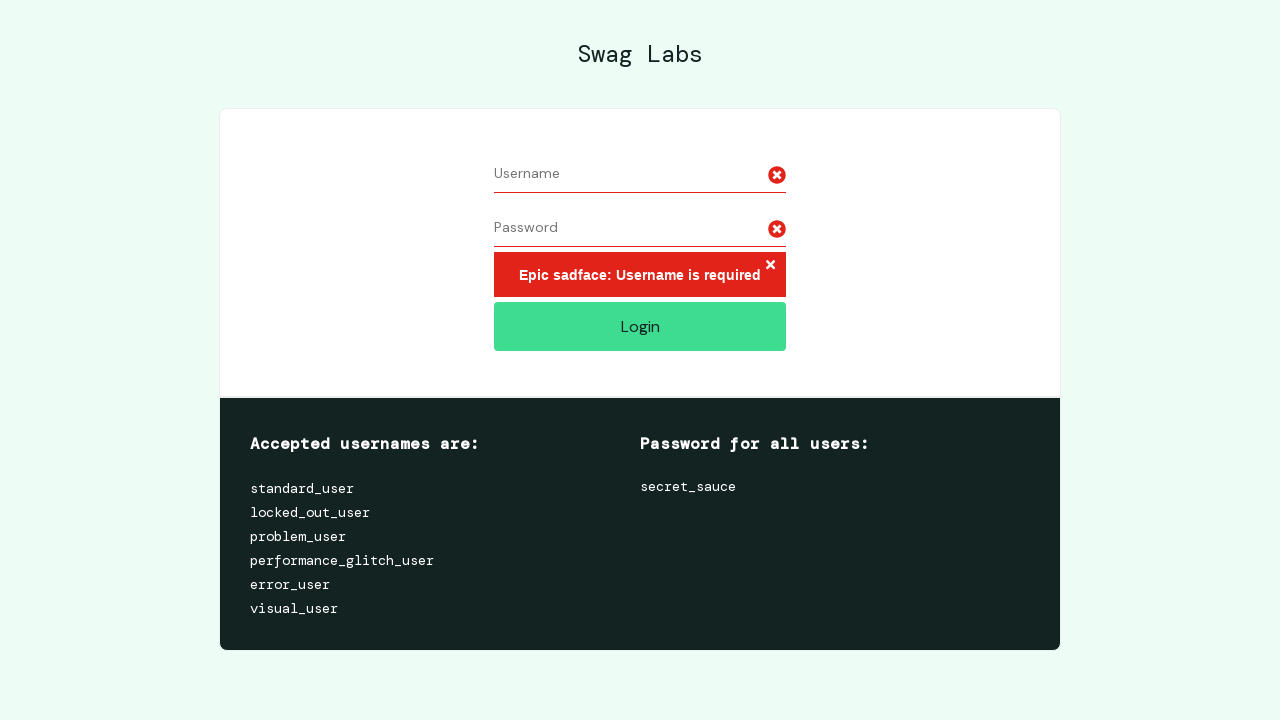

Verified error message matches expected text
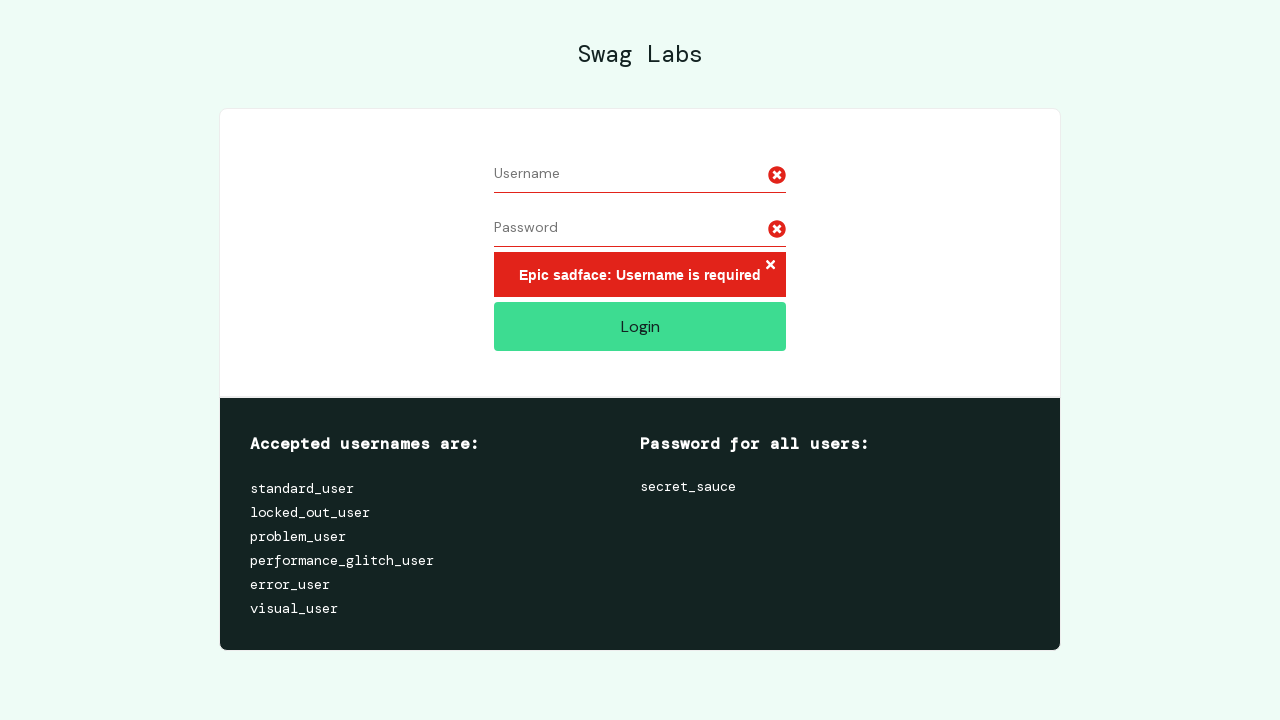

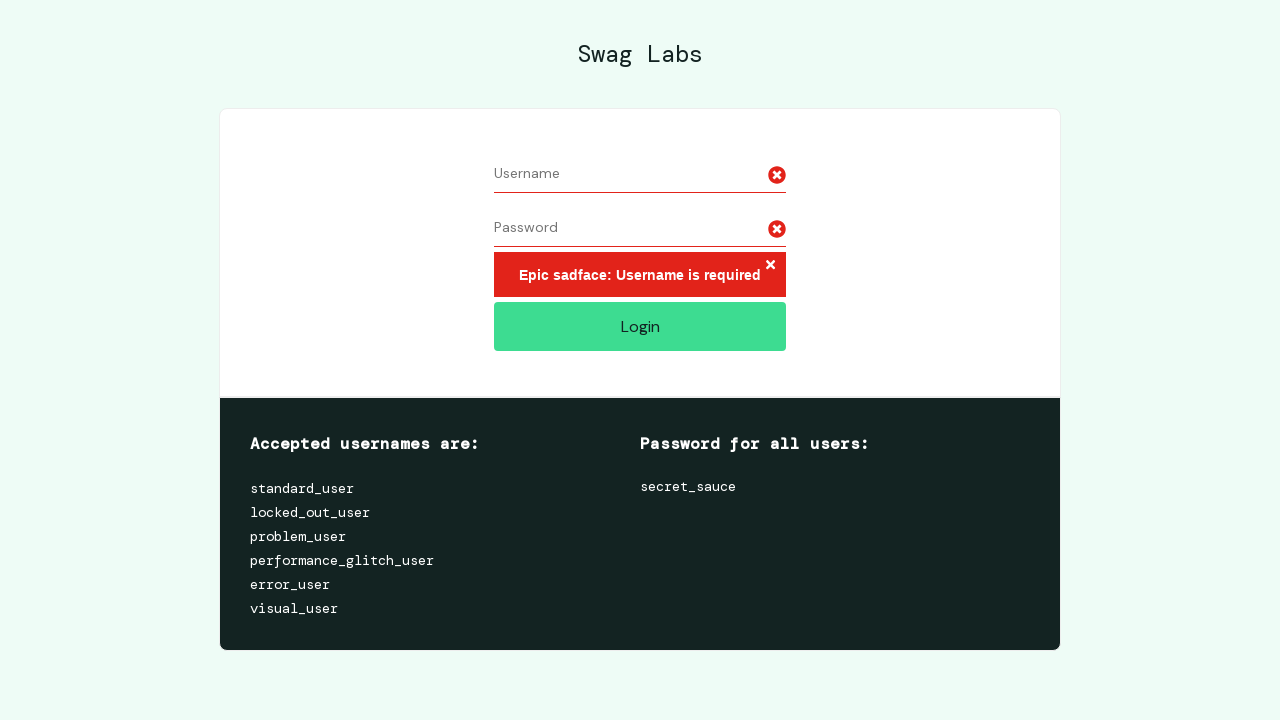